Tests the enabling of form fields on a flight booking practice page by clicking the round trip radio button and verifying that the return date field becomes enabled

Starting URL: https://rahulshettyacademy.com/dropdownsPractise/

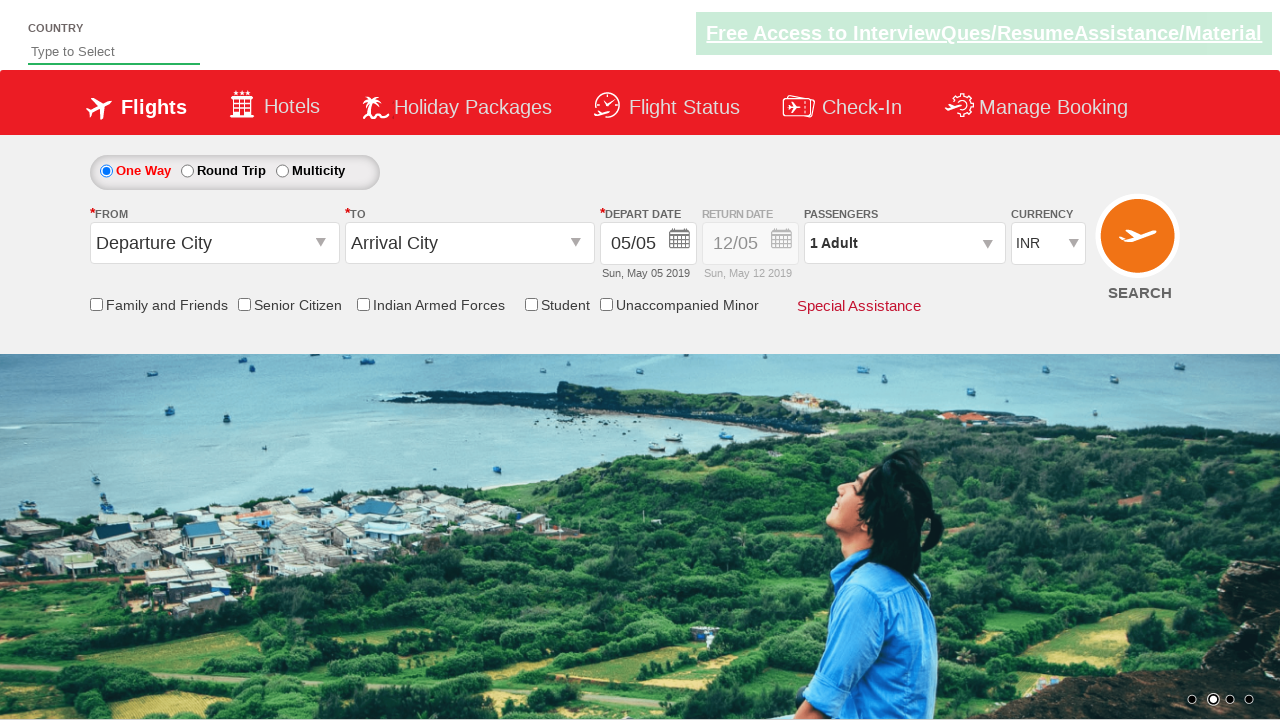

Clicked Round Trip radio button at (187, 171) on #ctl00_mainContent_rbtnl_Trip_1
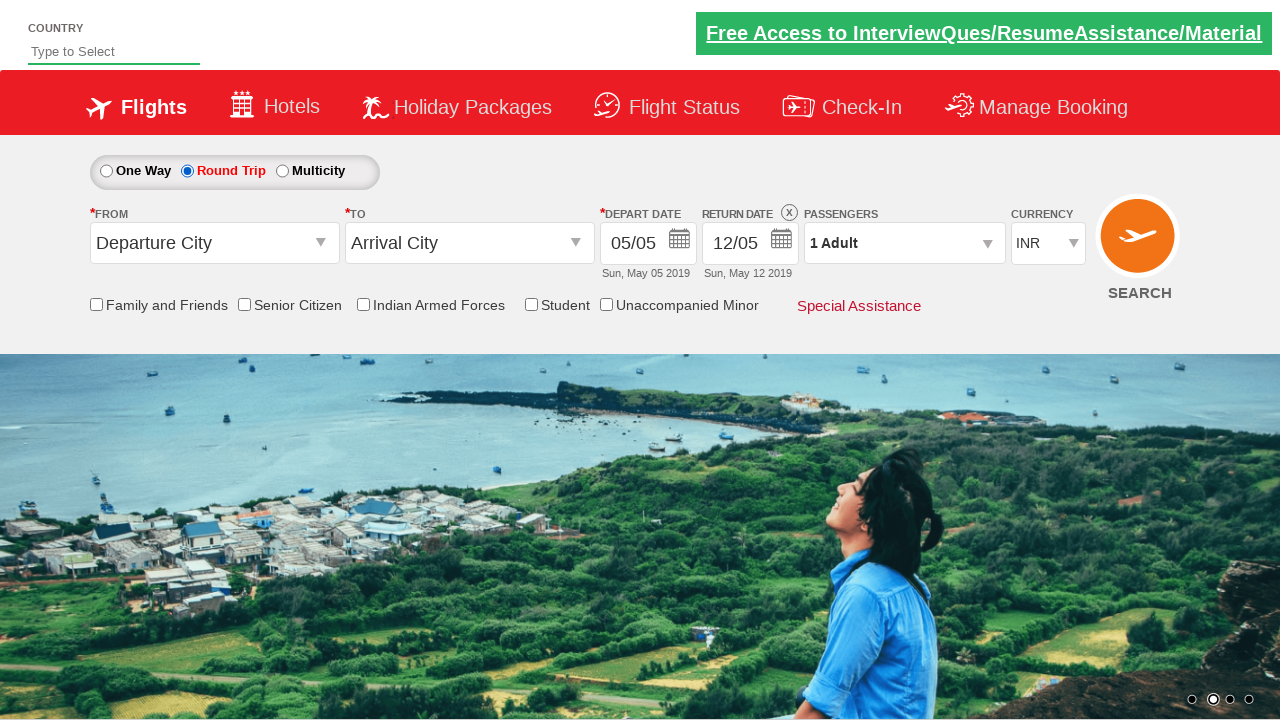

Return date field is now enabled
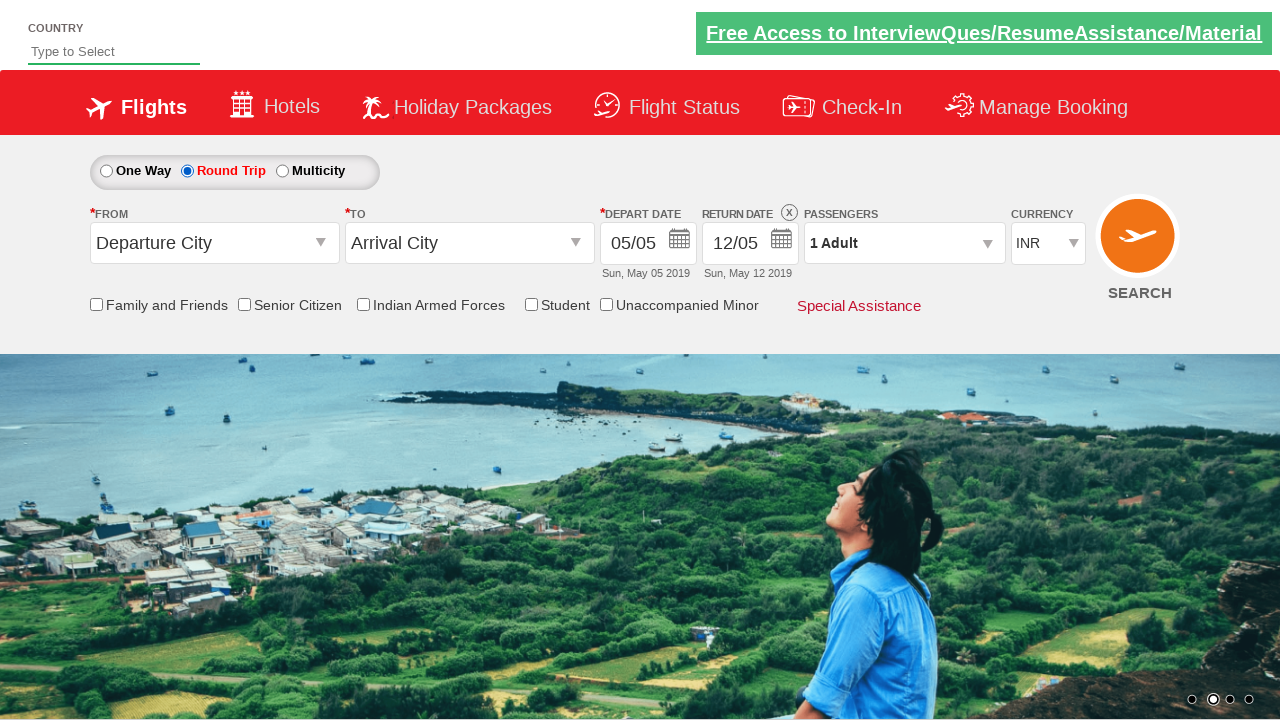

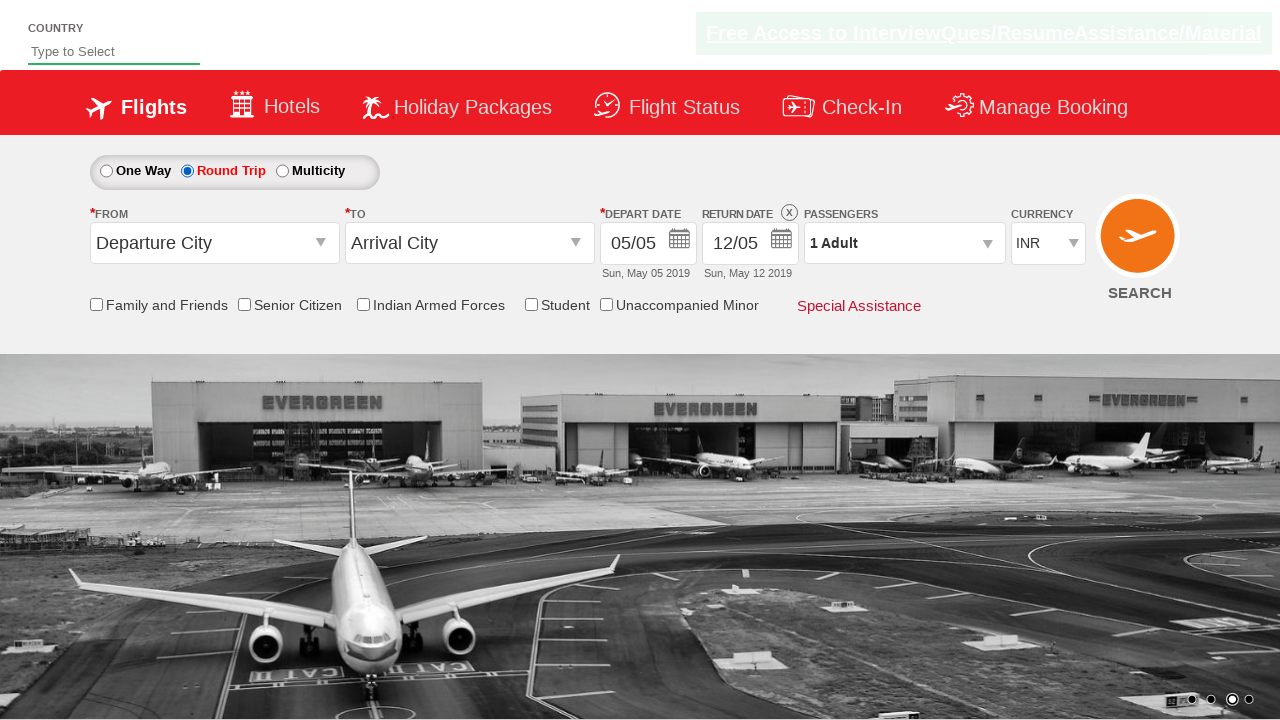